Tests that the Playwright homepage has "Playwright" in the title and verifies the "Get started" link navigates to the intro page

Starting URL: https://playwright.dev

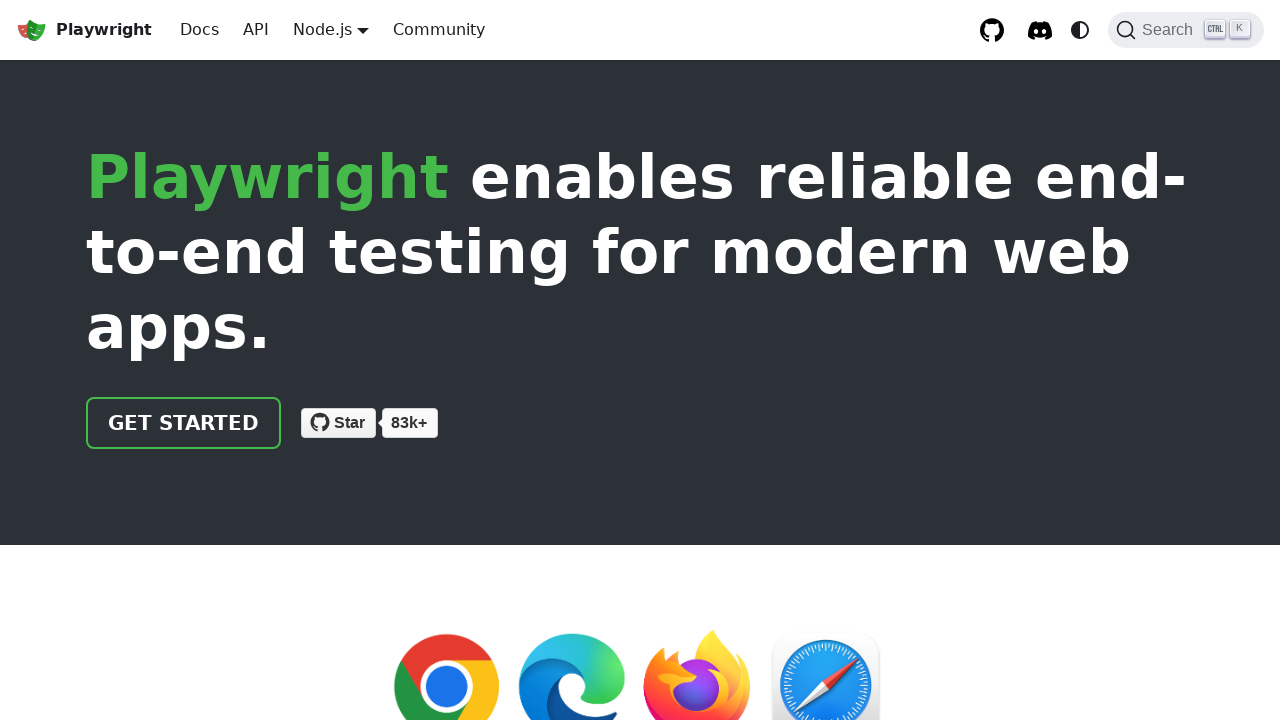

Verified page title contains 'Playwright'
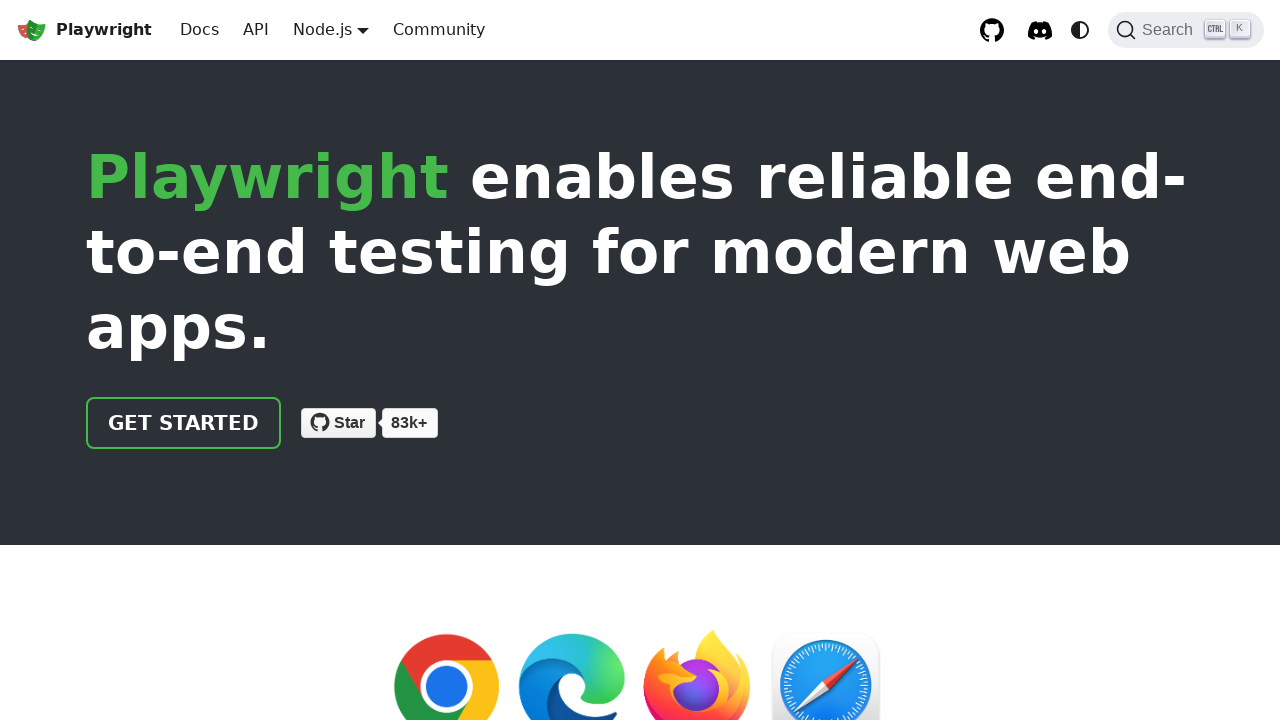

Located 'Get started' link
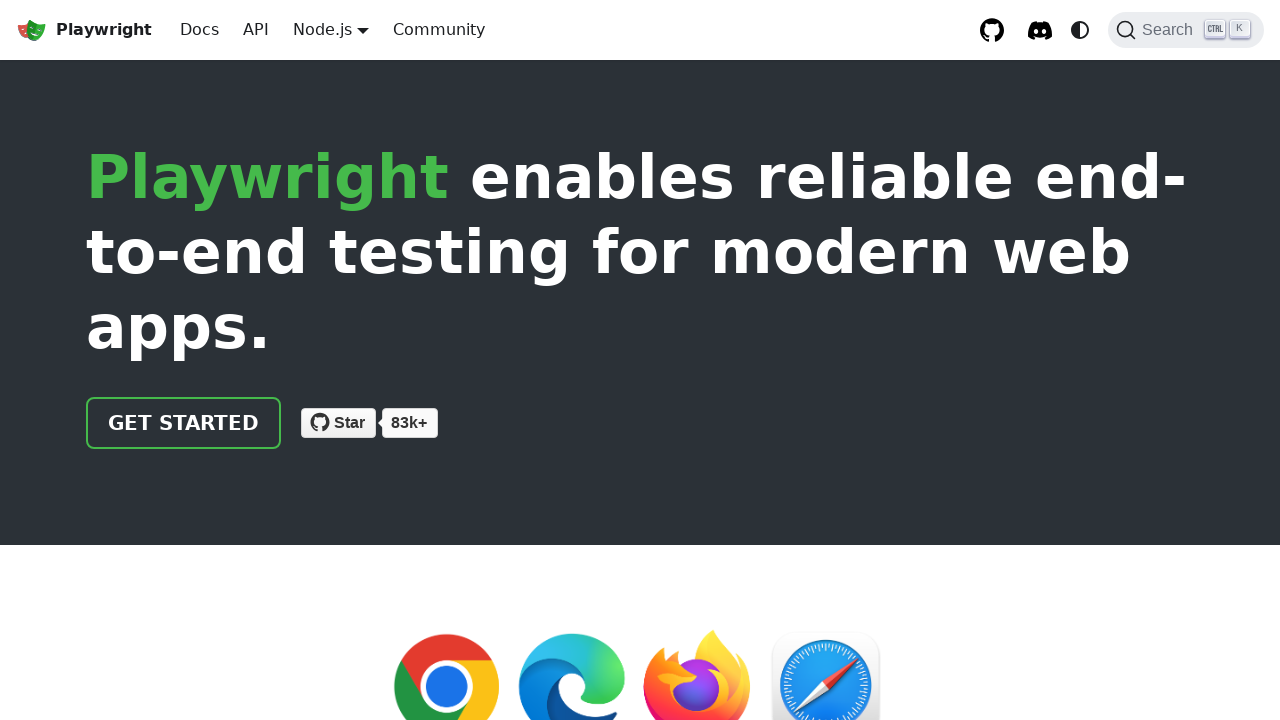

Verified 'Get started' link has href attribute '/docs/intro'
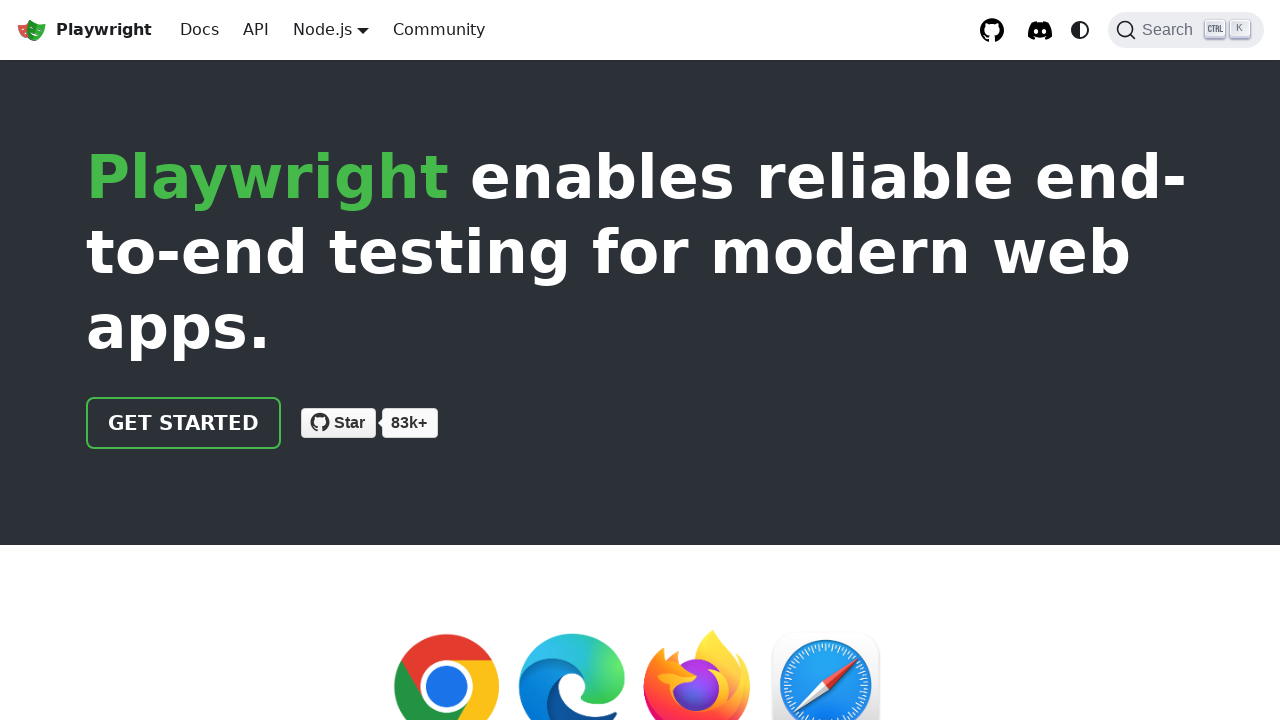

Clicked 'Get started' link at (184, 423) on internal:role=link[name="Get started"i]
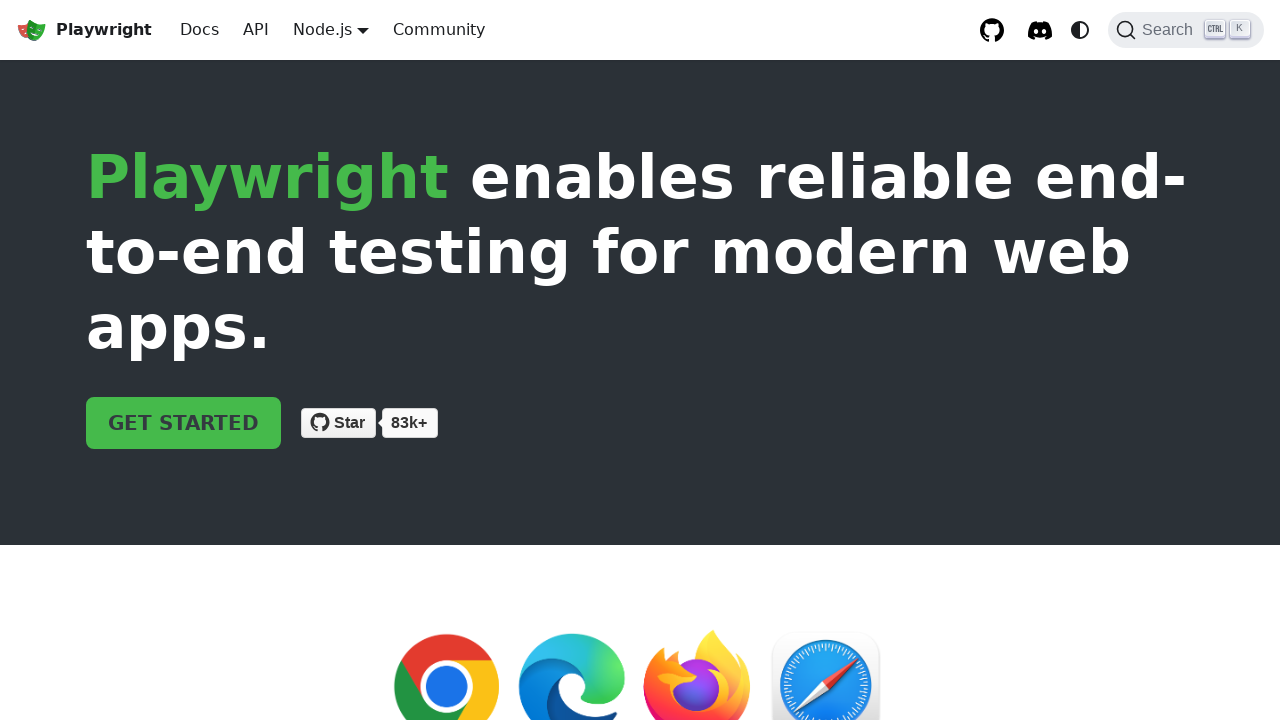

Verified page URL contains 'intro' after navigation
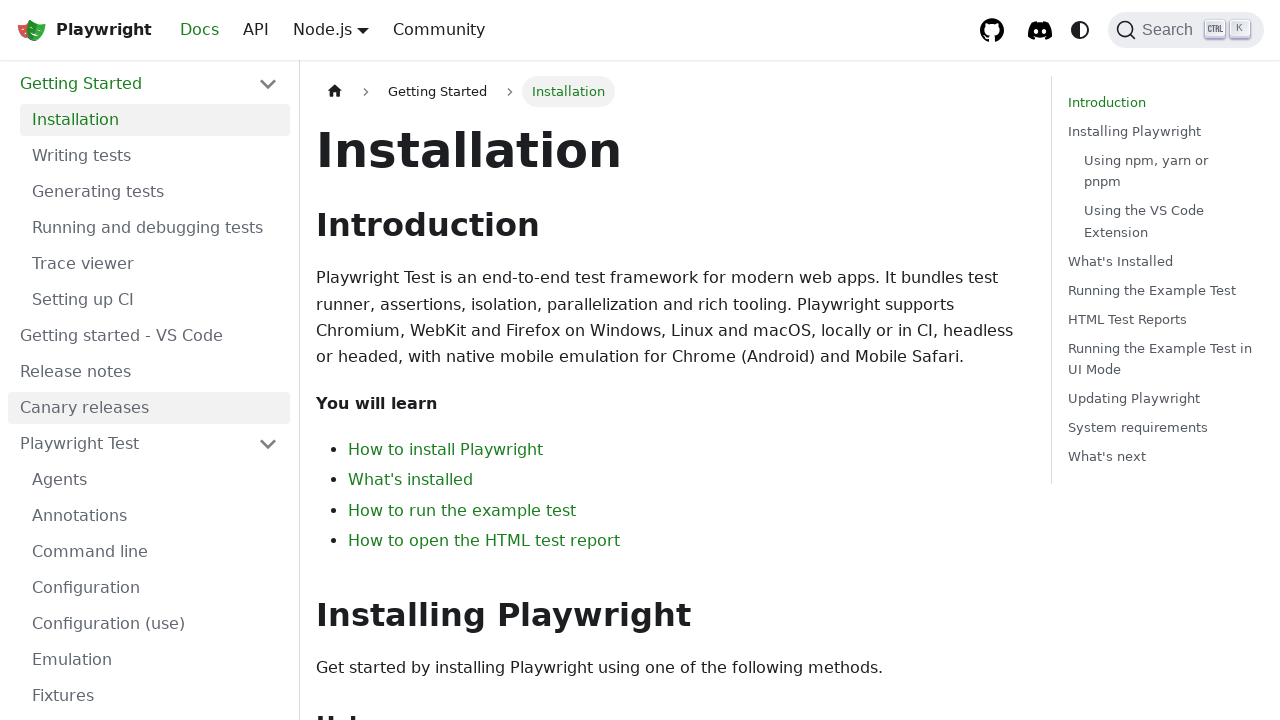

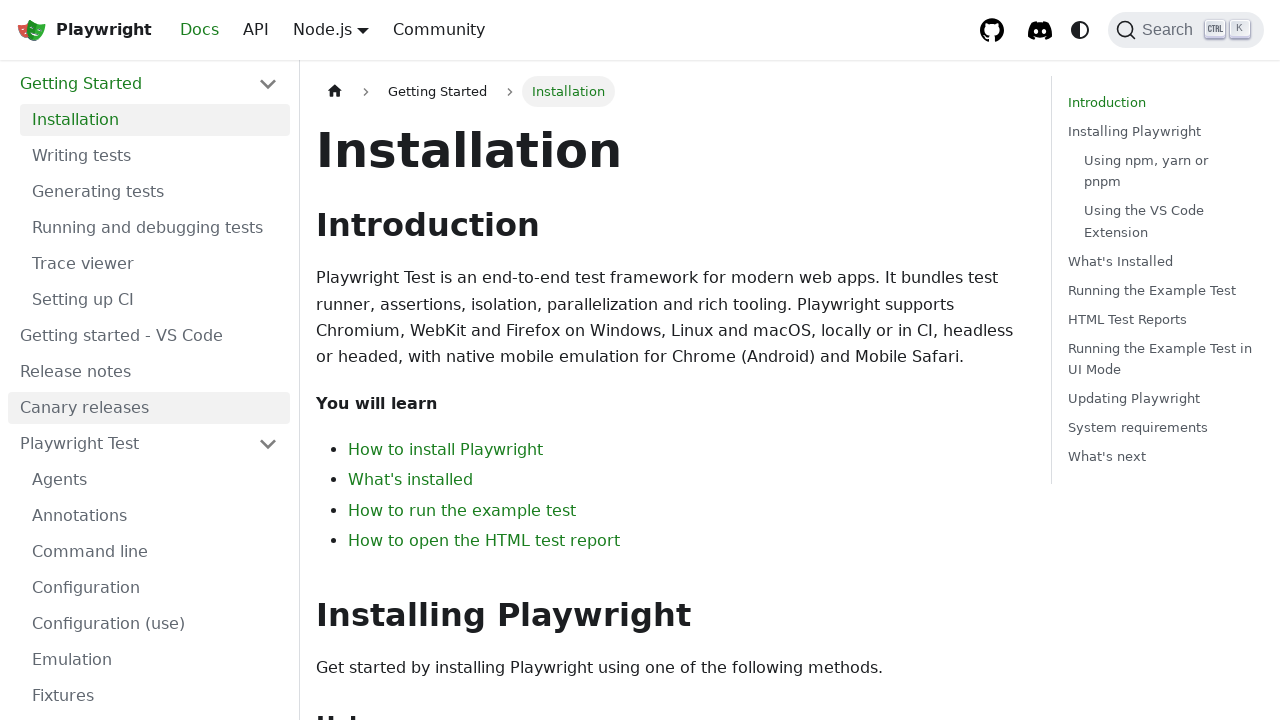